Tests a data types form by filling in personal information fields (leaving zip-code empty intentionally), submitting the form, and verifying that filled fields show success styling while the empty zip-code field shows danger/error styling.

Starting URL: https://bonigarcia.dev/selenium-webdriver-java/data-types.html

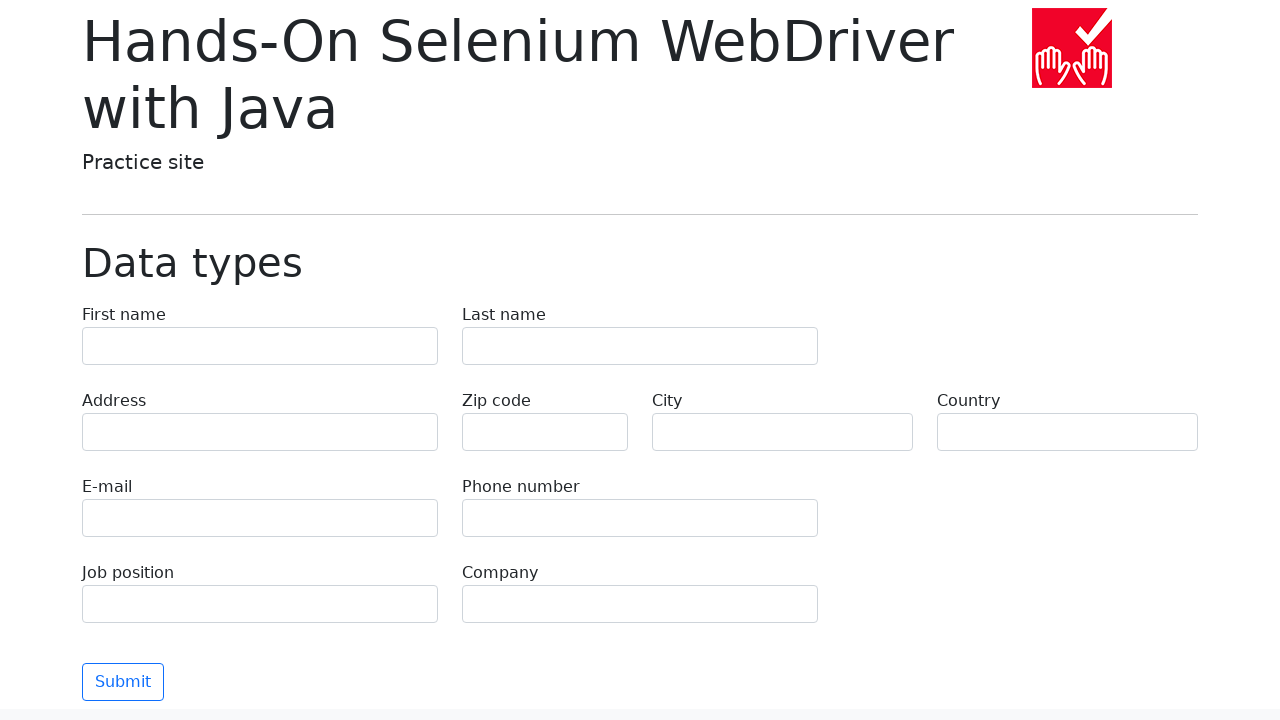

Filled first name field with 'Иван' on input[name='first-name']
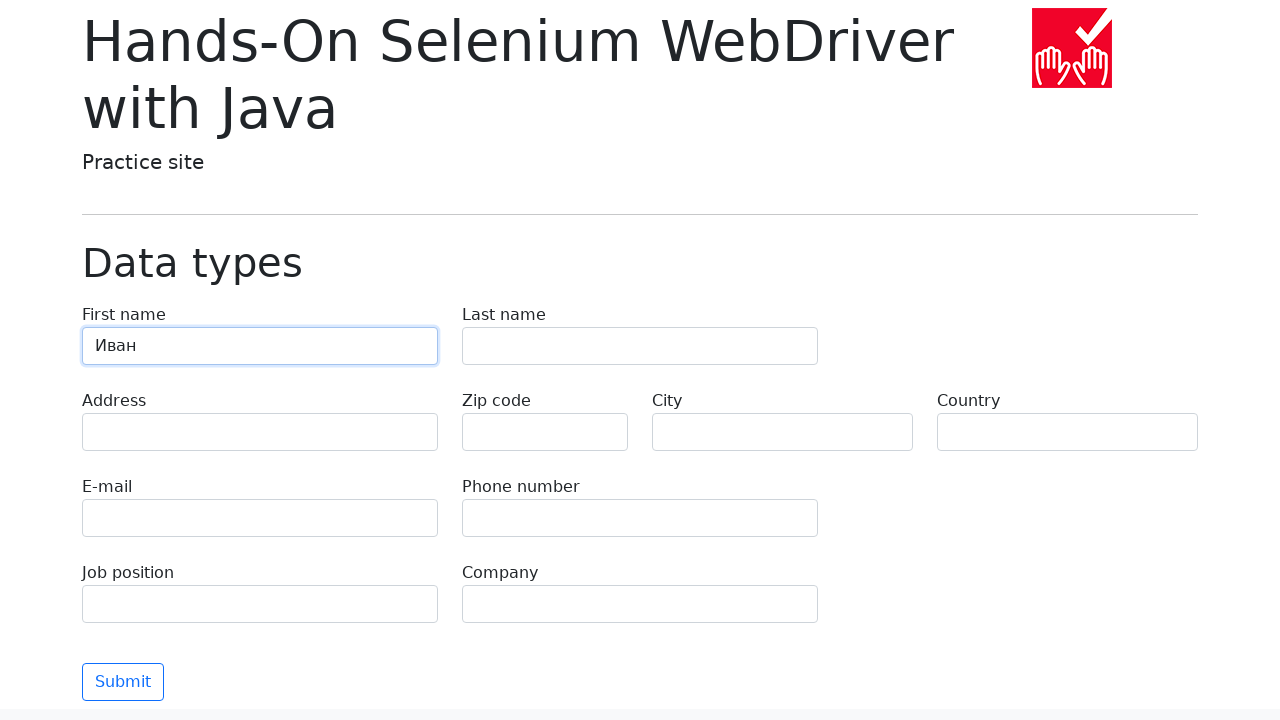

Filled last name field with 'Петров' on input[name='last-name']
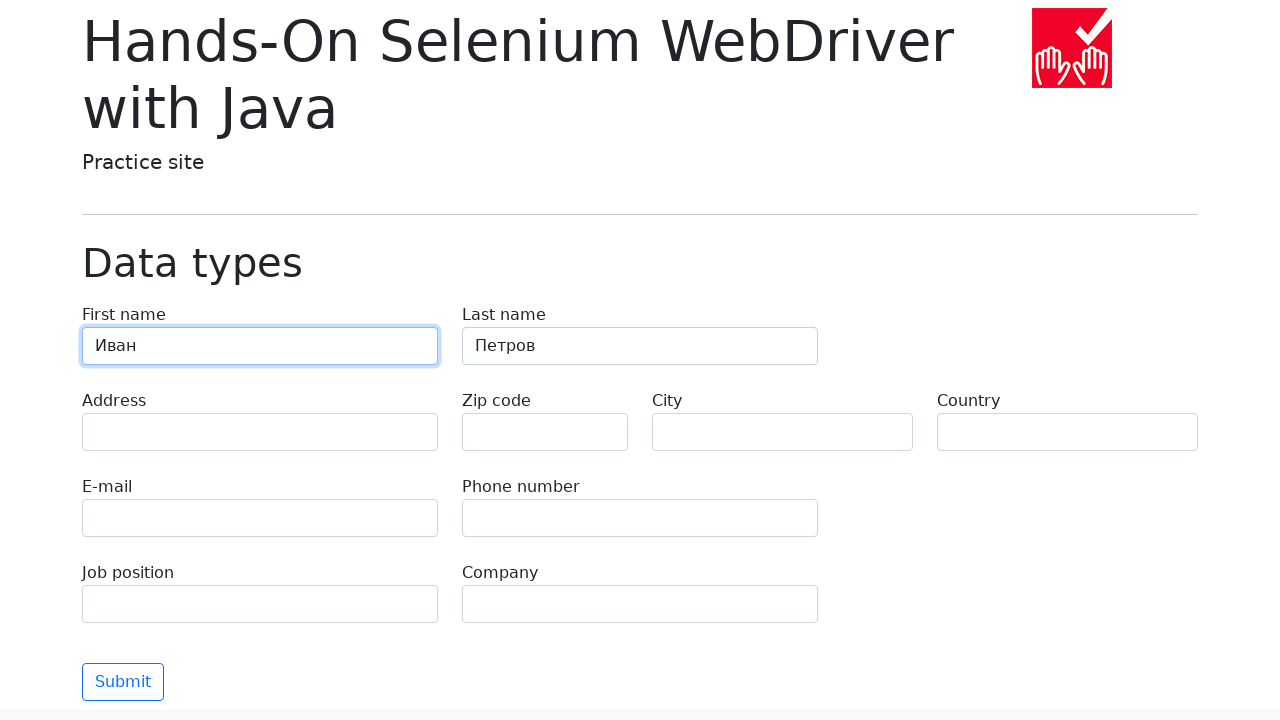

Filled address field with 'Ленина, 55-3' on input[name='address']
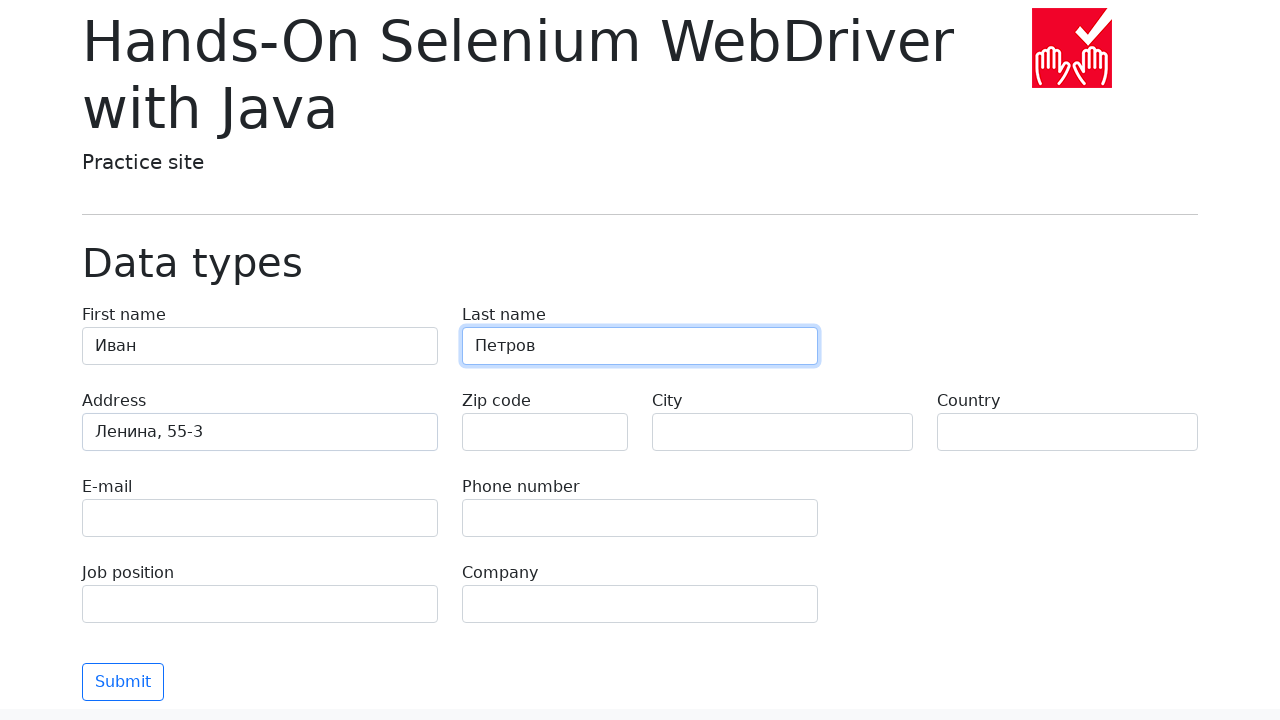

Filled email field with 'test@skypro.com' on input[name='e-mail']
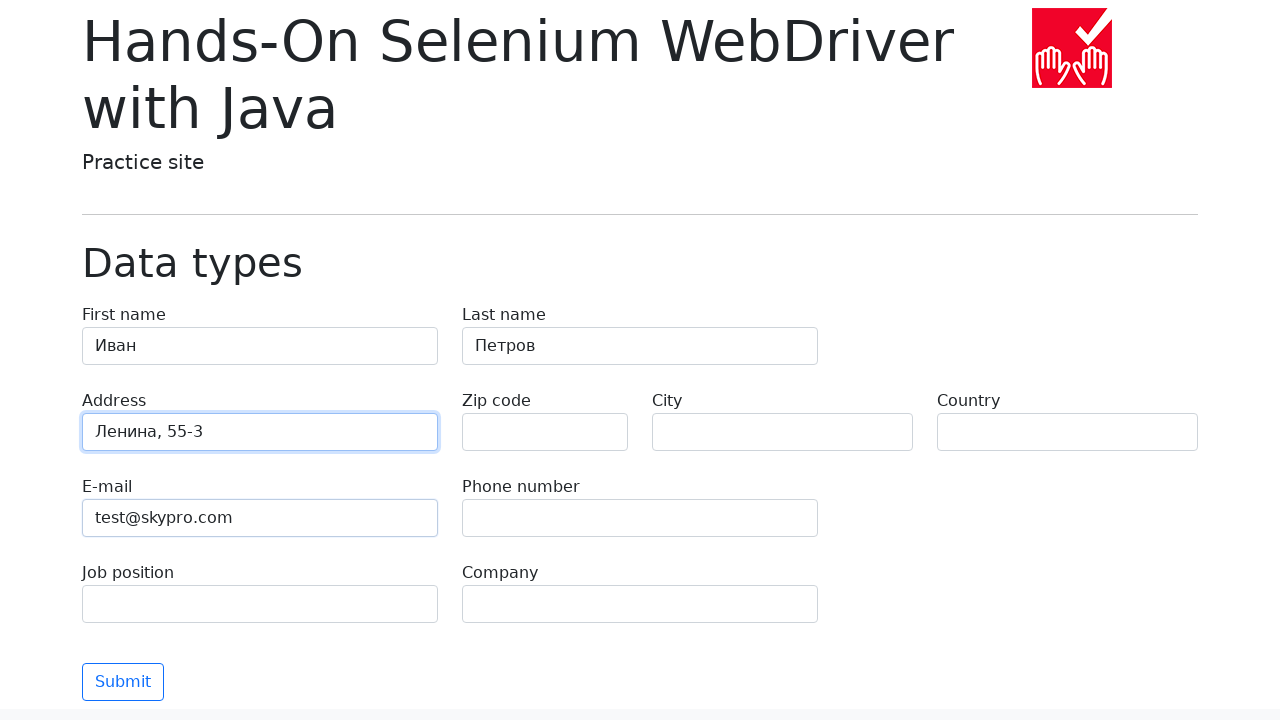

Filled phone field with '+7985899998787' on input[name='phone']
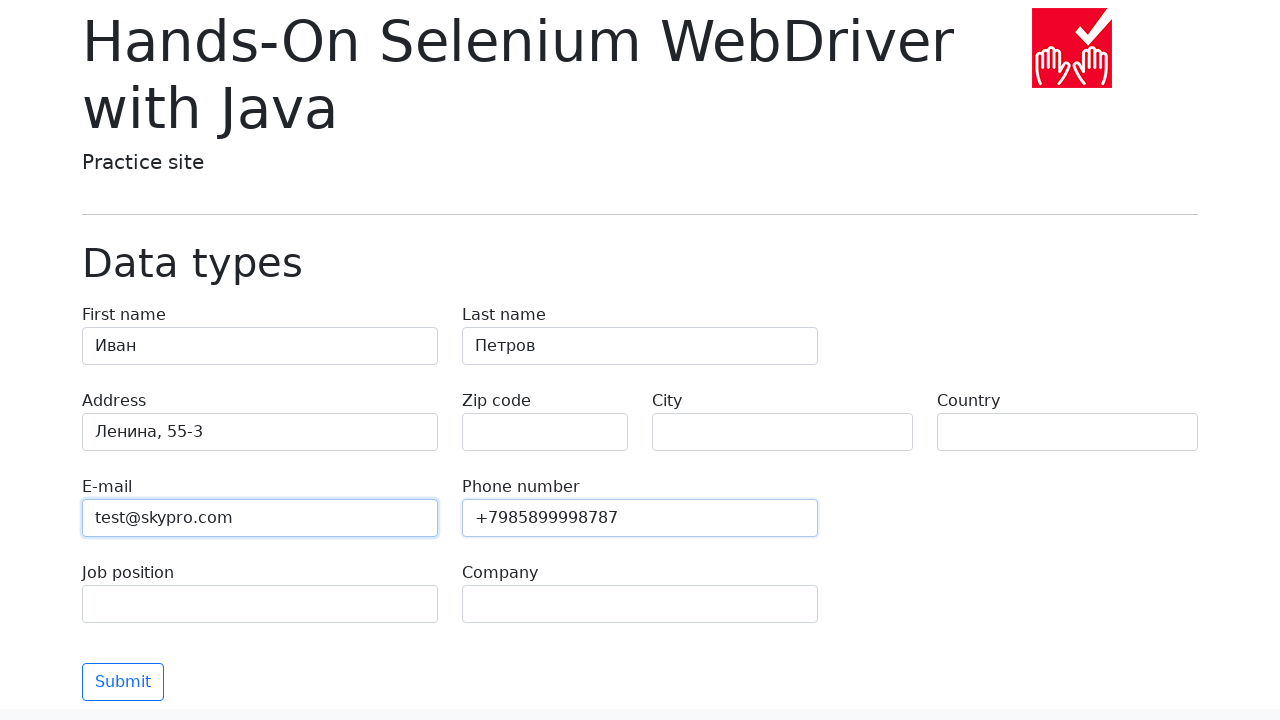

Left zip-code field empty intentionally on input[name='zip-code']
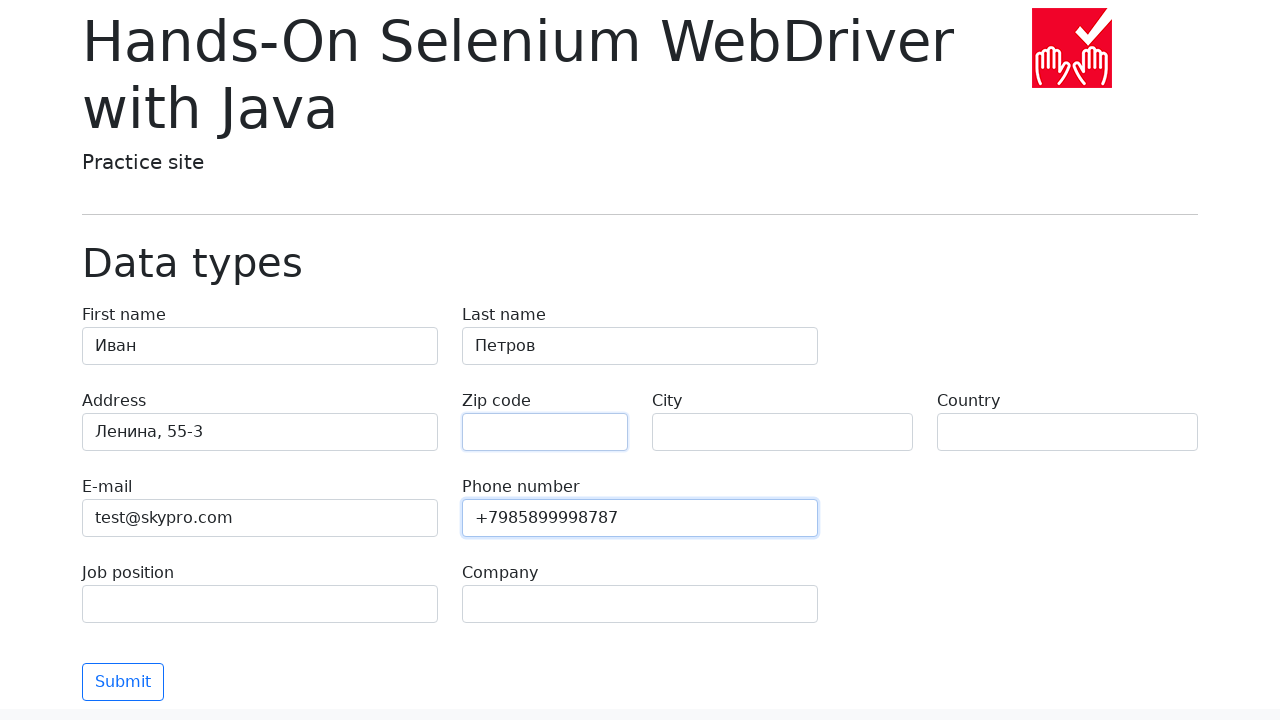

Filled city field with 'Москва' on input[name='city']
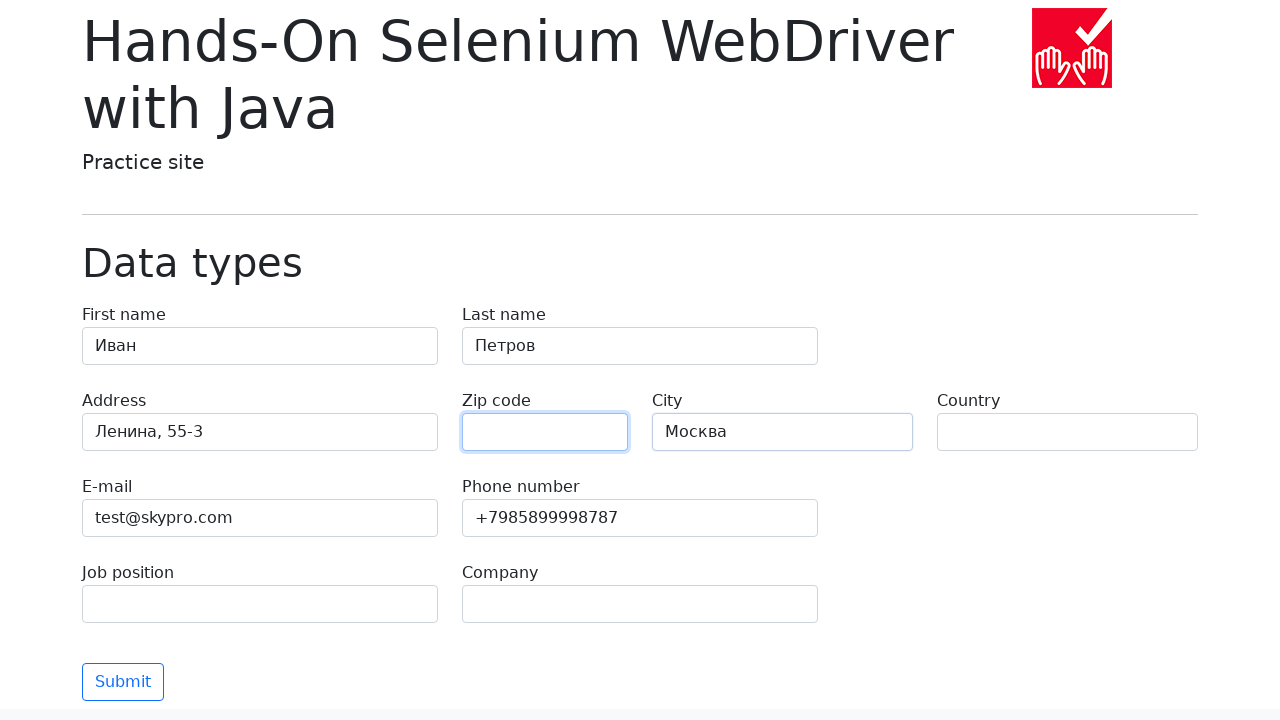

Filled country field with 'Россия' on input[name='country']
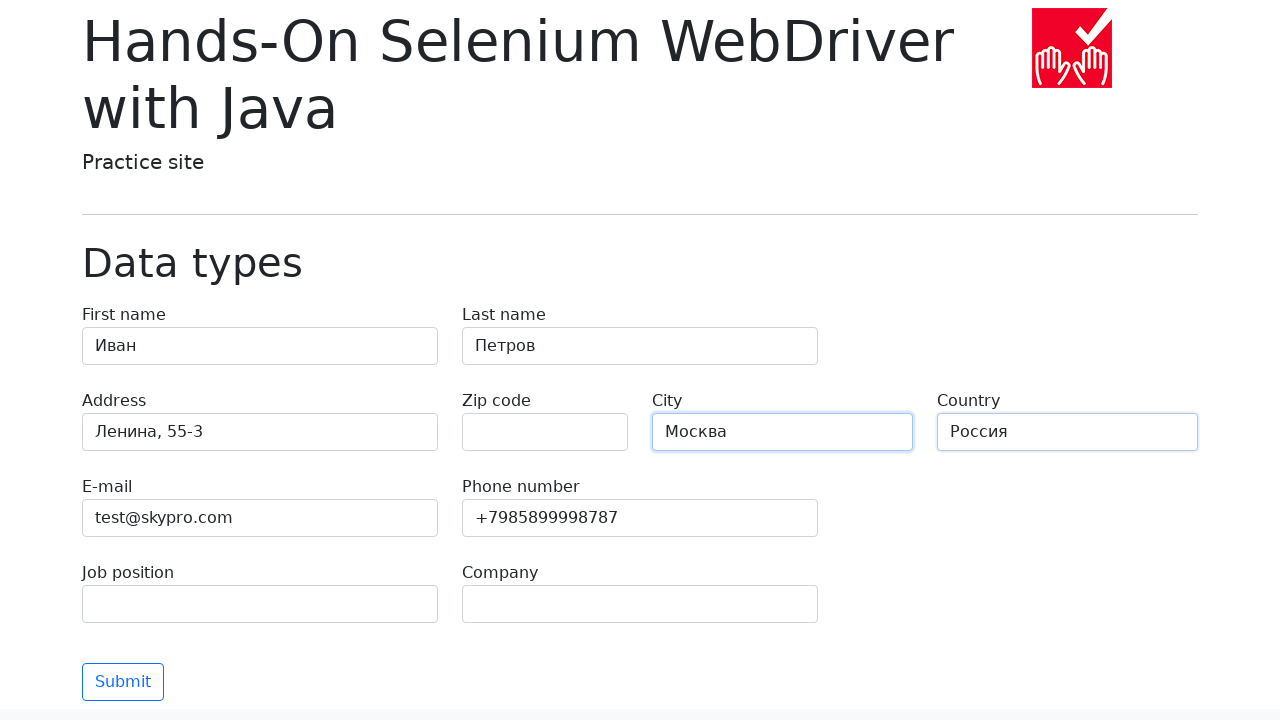

Filled job position field with 'QA' on input[name='job-position']
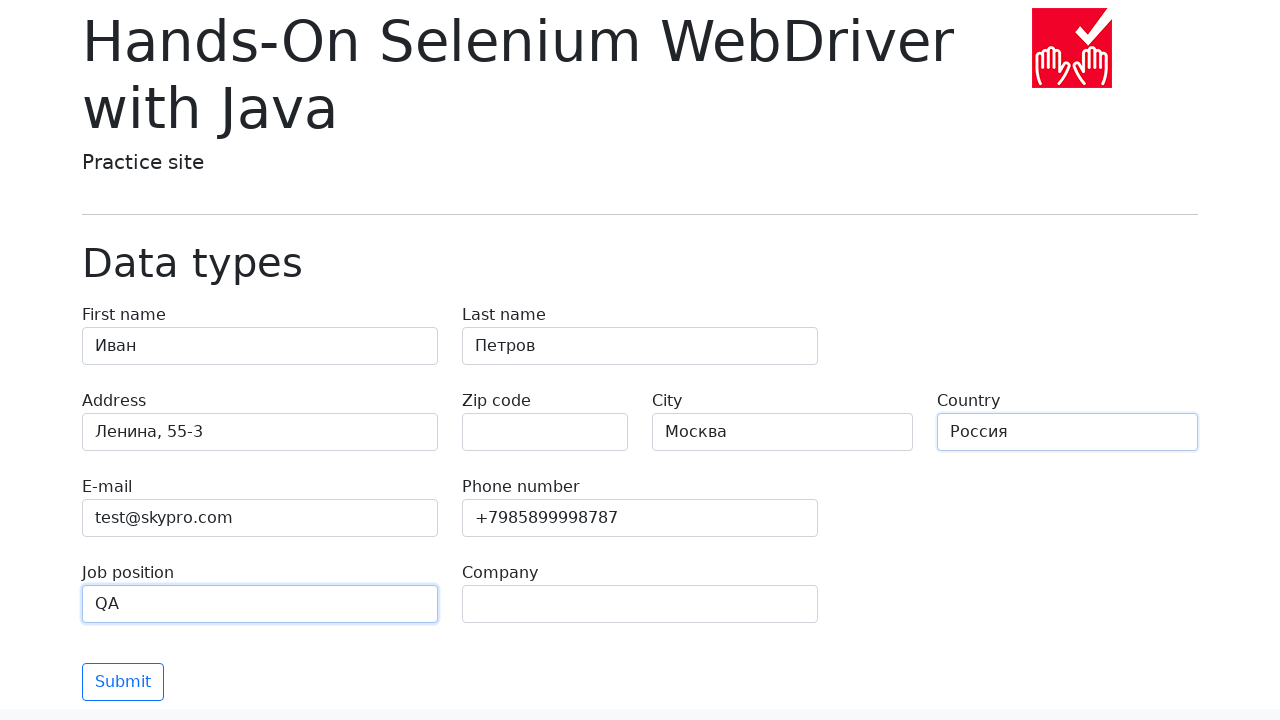

Filled company field with 'SkyPro' on input[name='company']
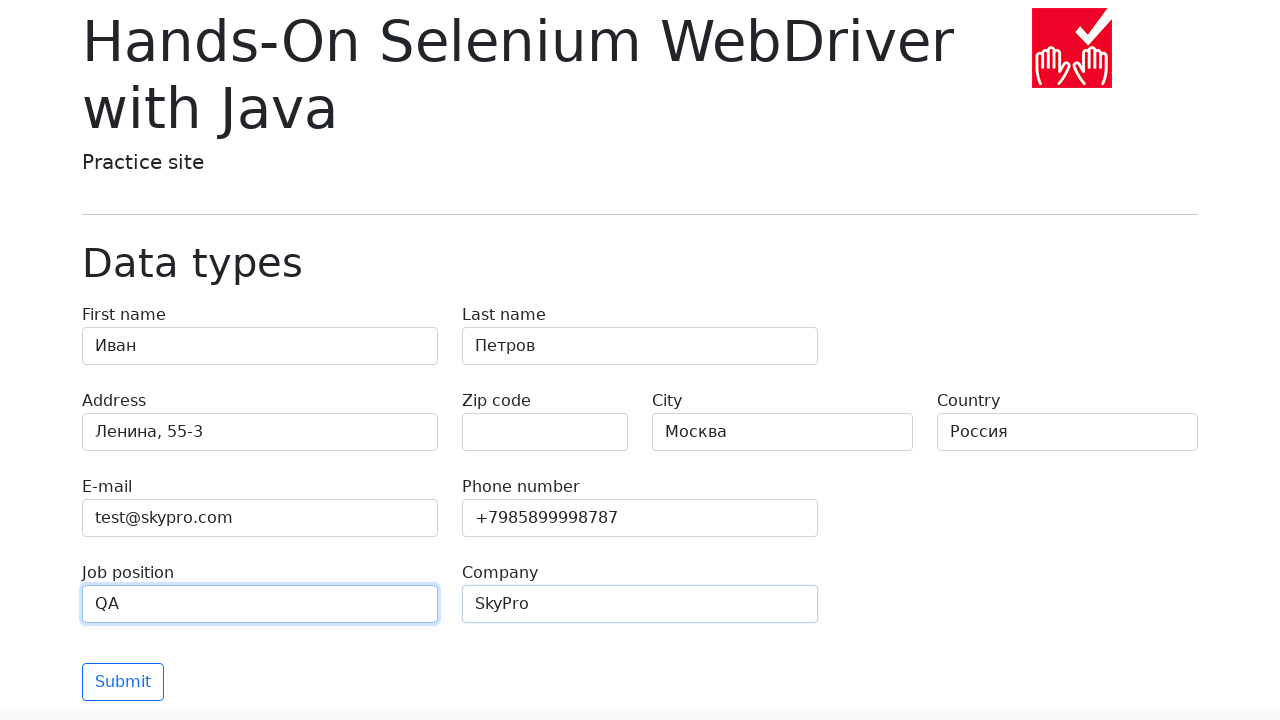

Submitted the form at (123, 682) on button[type='submit']
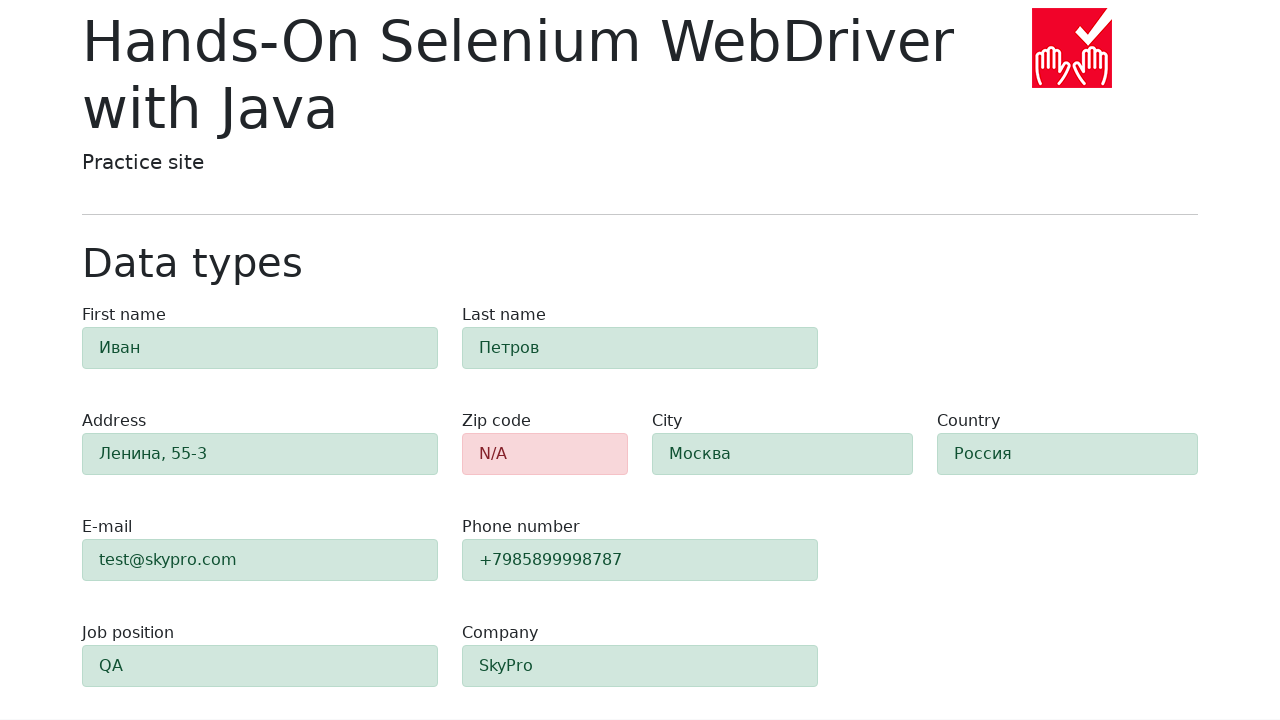

First name field shows success styling
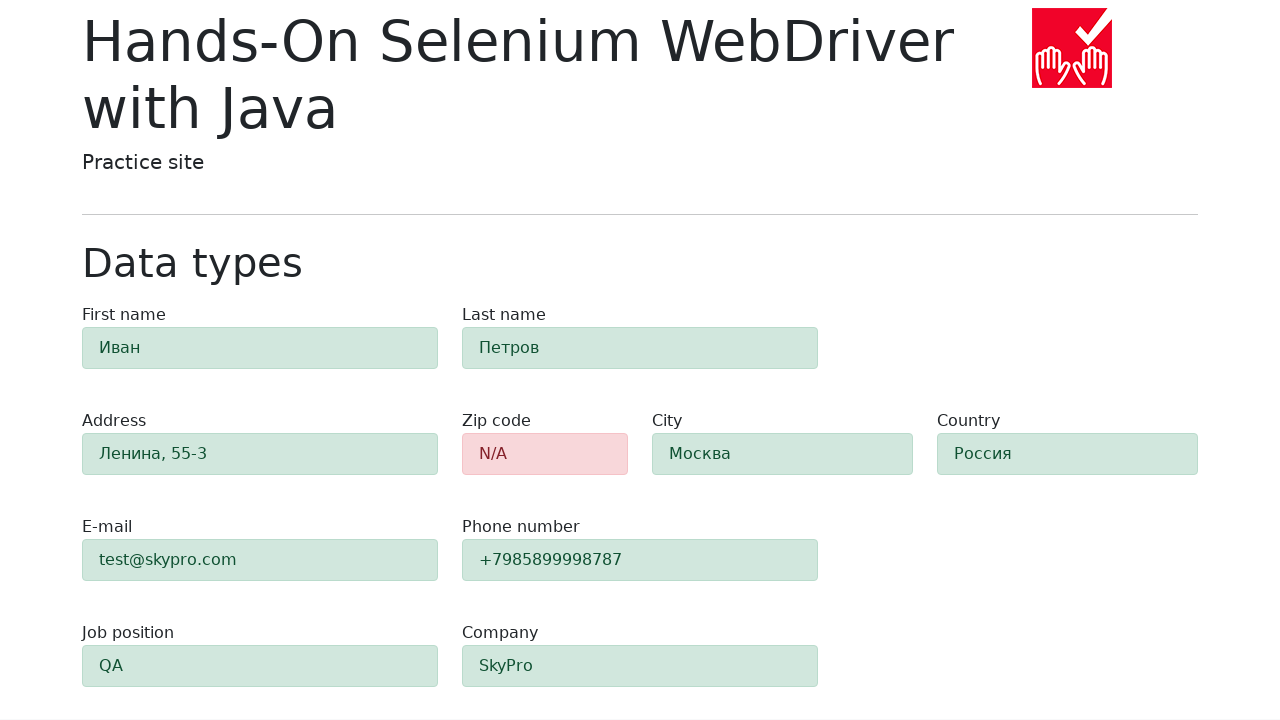

Last name field shows success styling
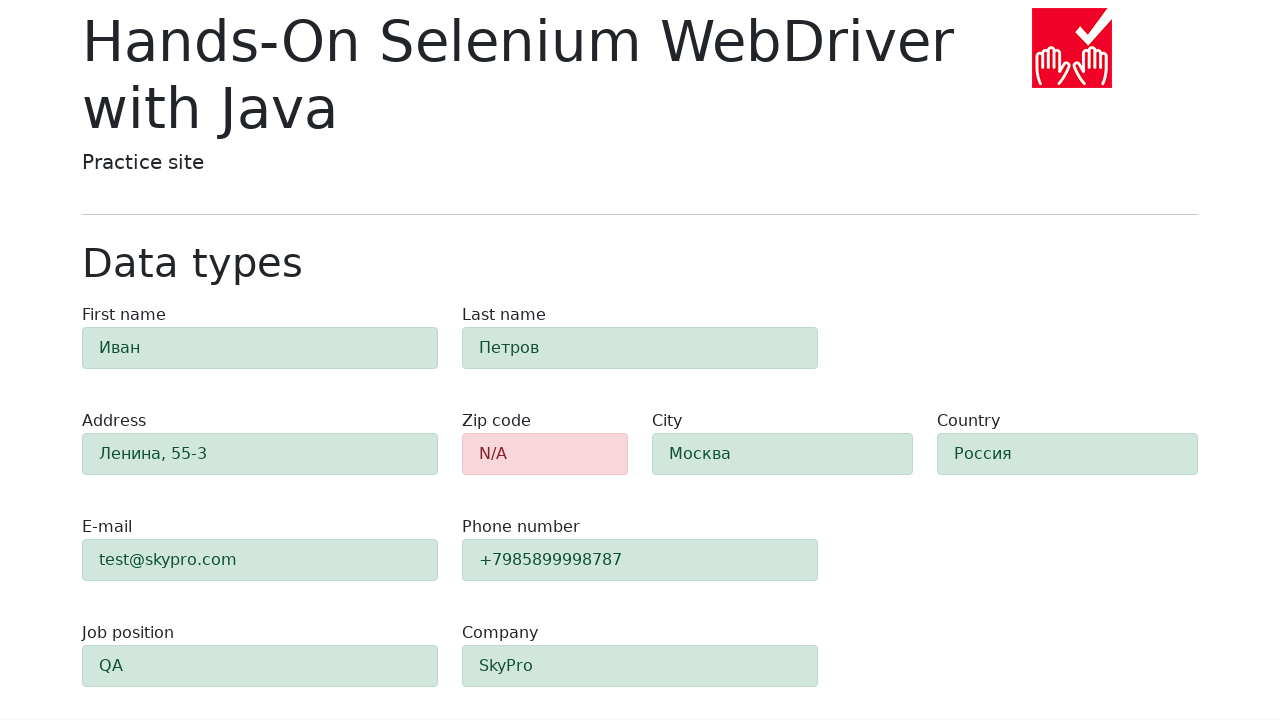

Address field shows success styling
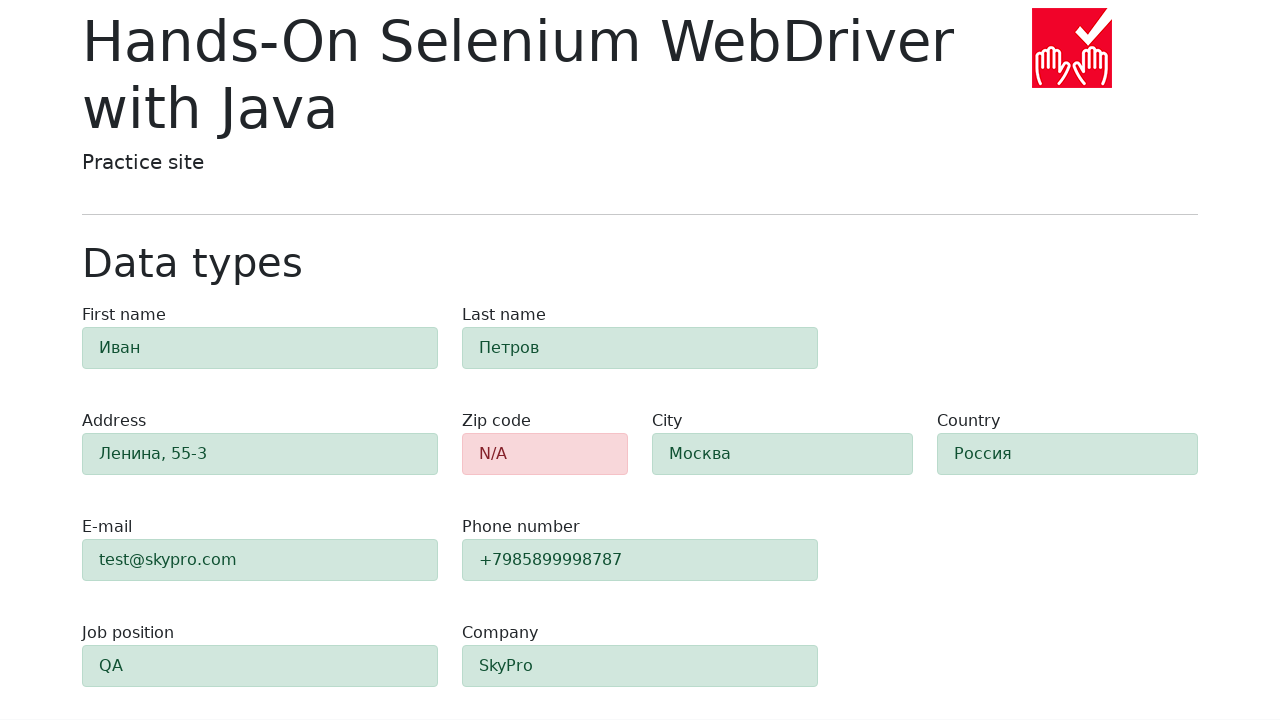

Email field shows success styling
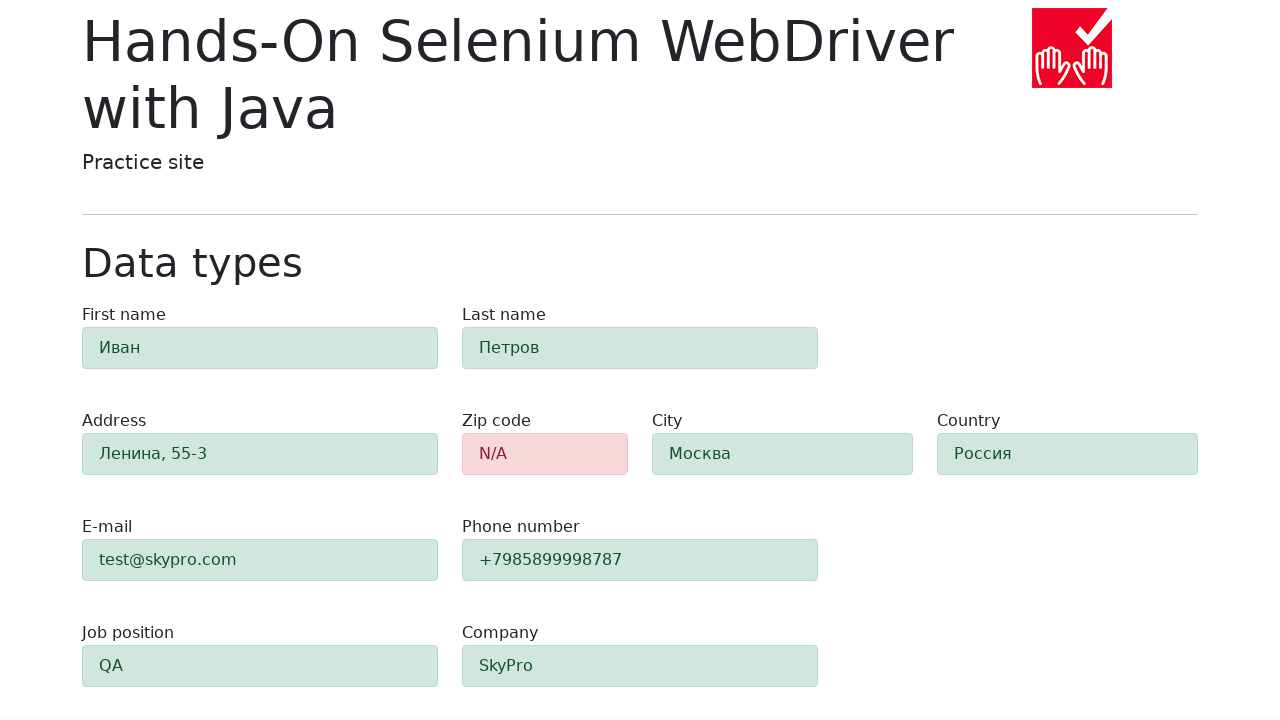

Phone field shows success styling
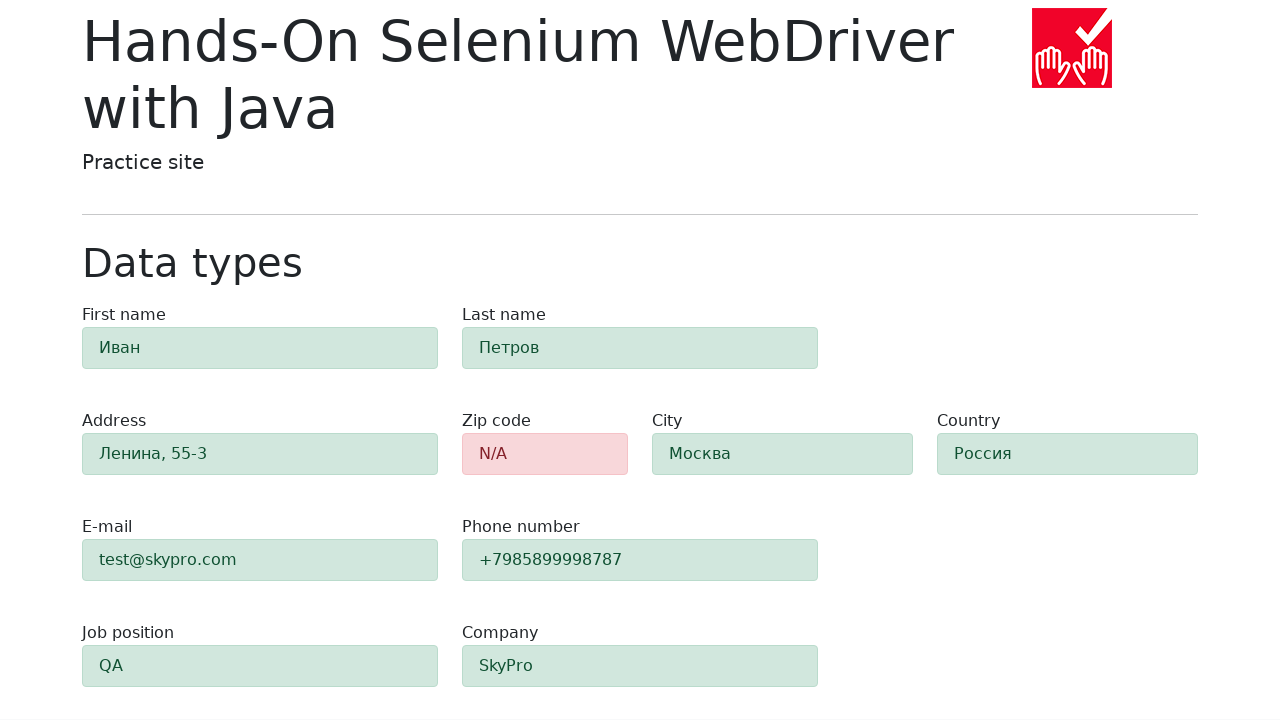

City field shows success styling
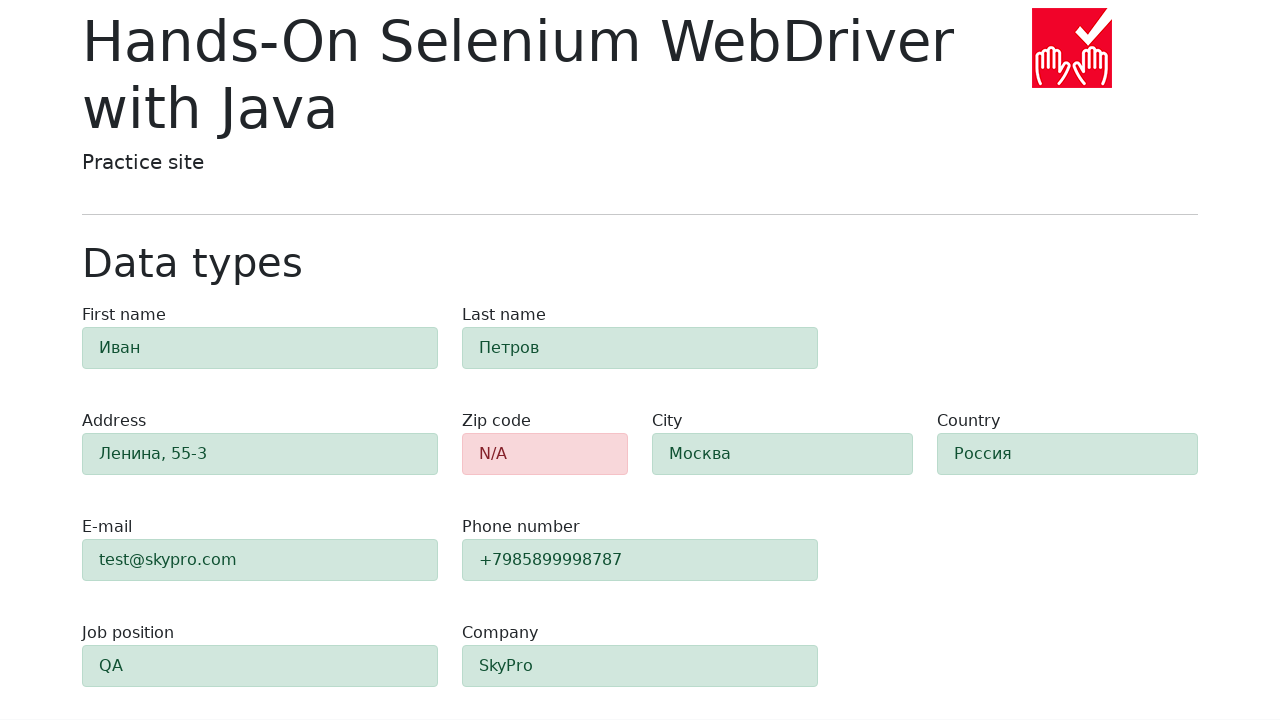

Country field shows success styling
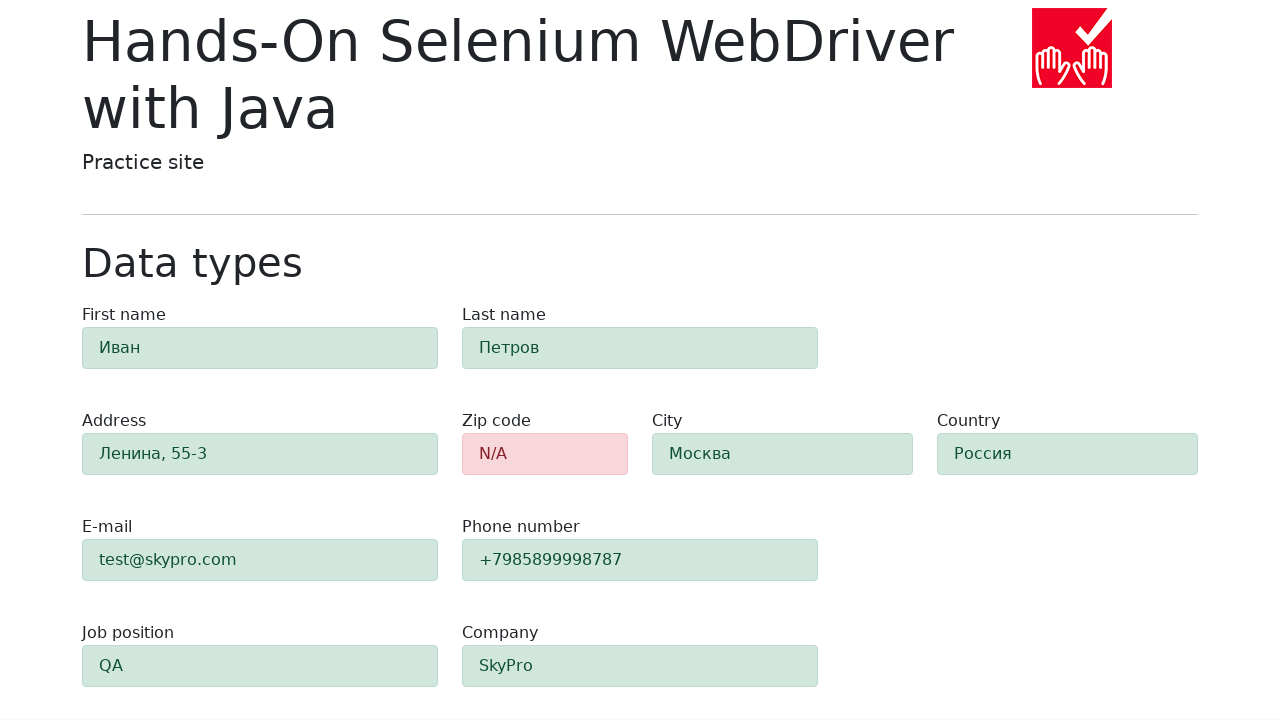

Job position field shows success styling
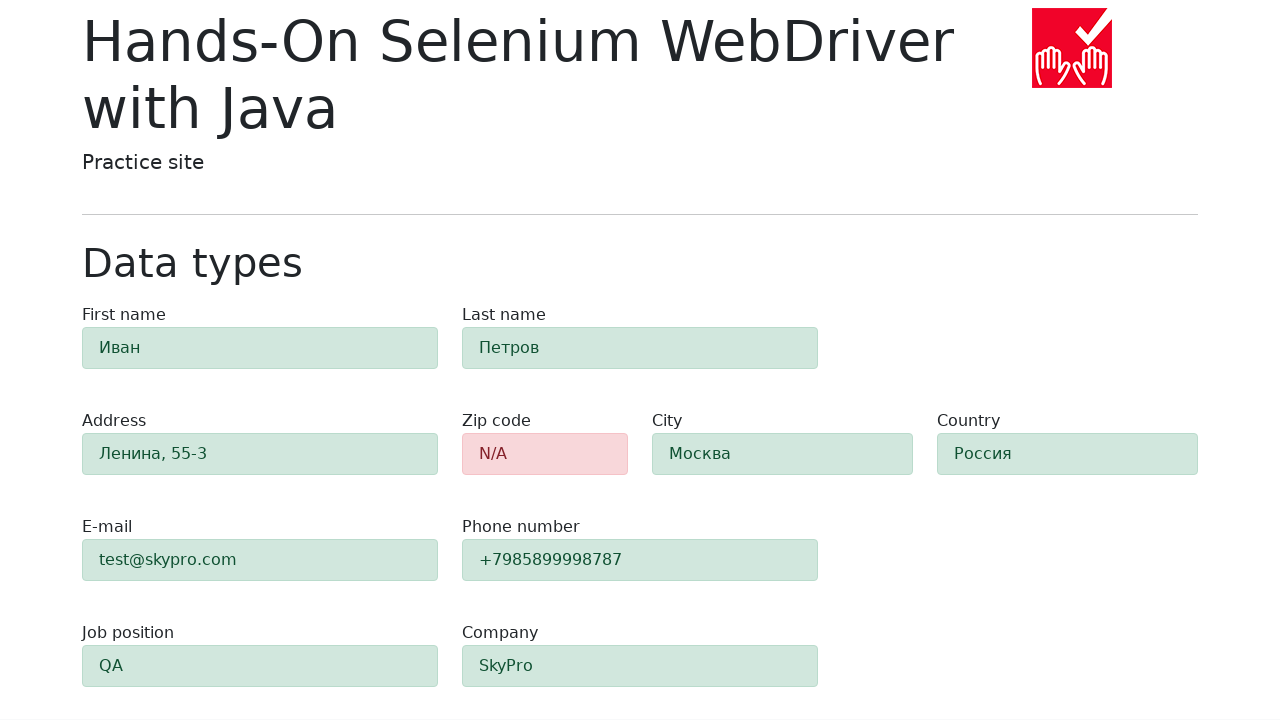

Company field shows success styling
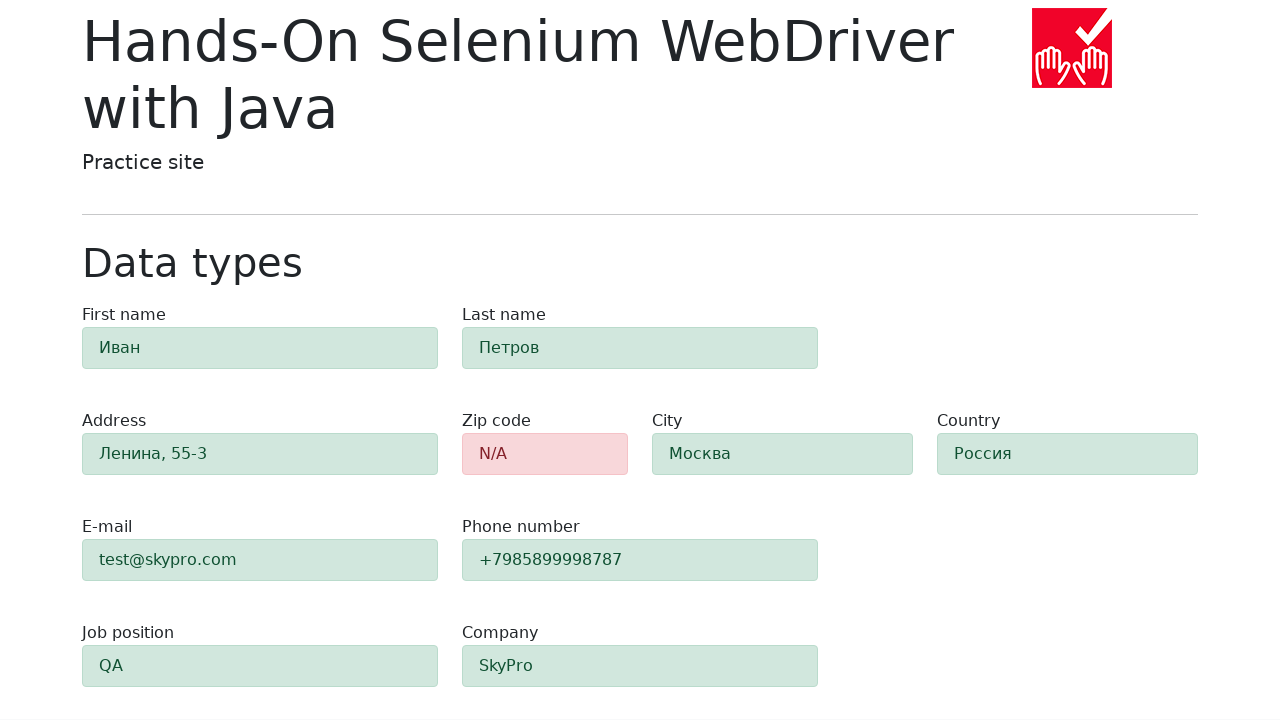

Zip-code field shows danger/error styling due to being empty
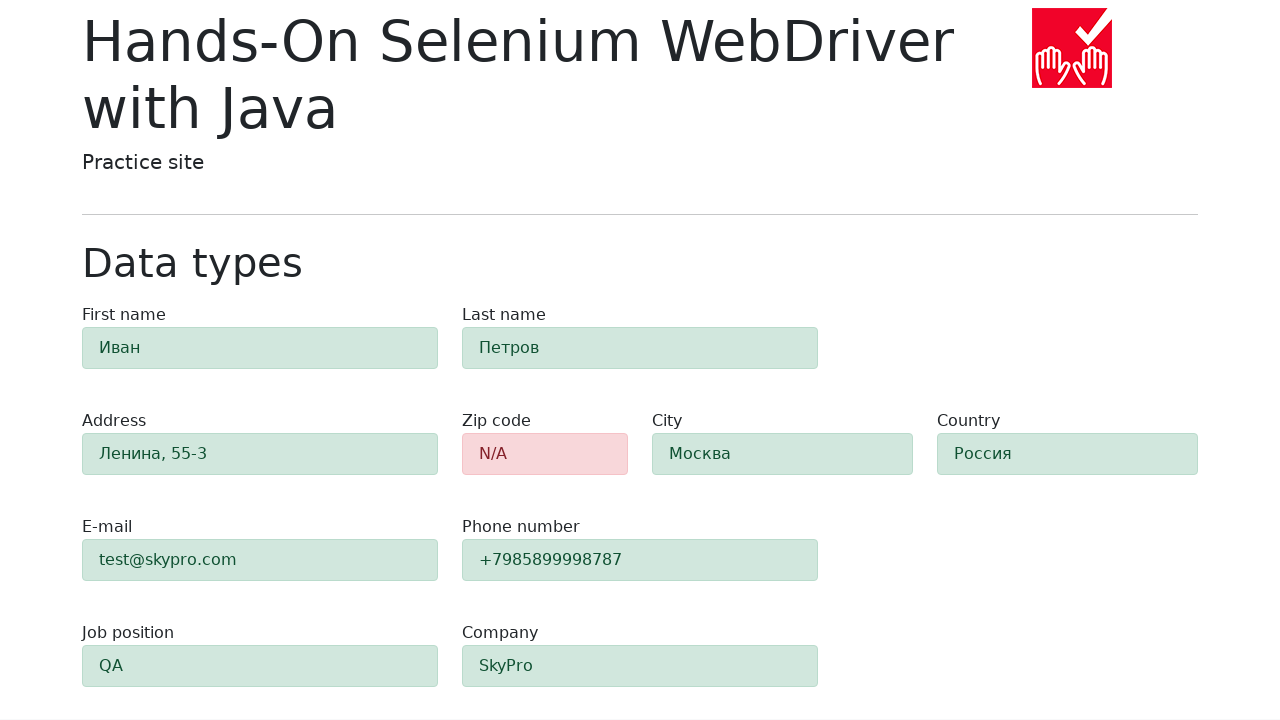

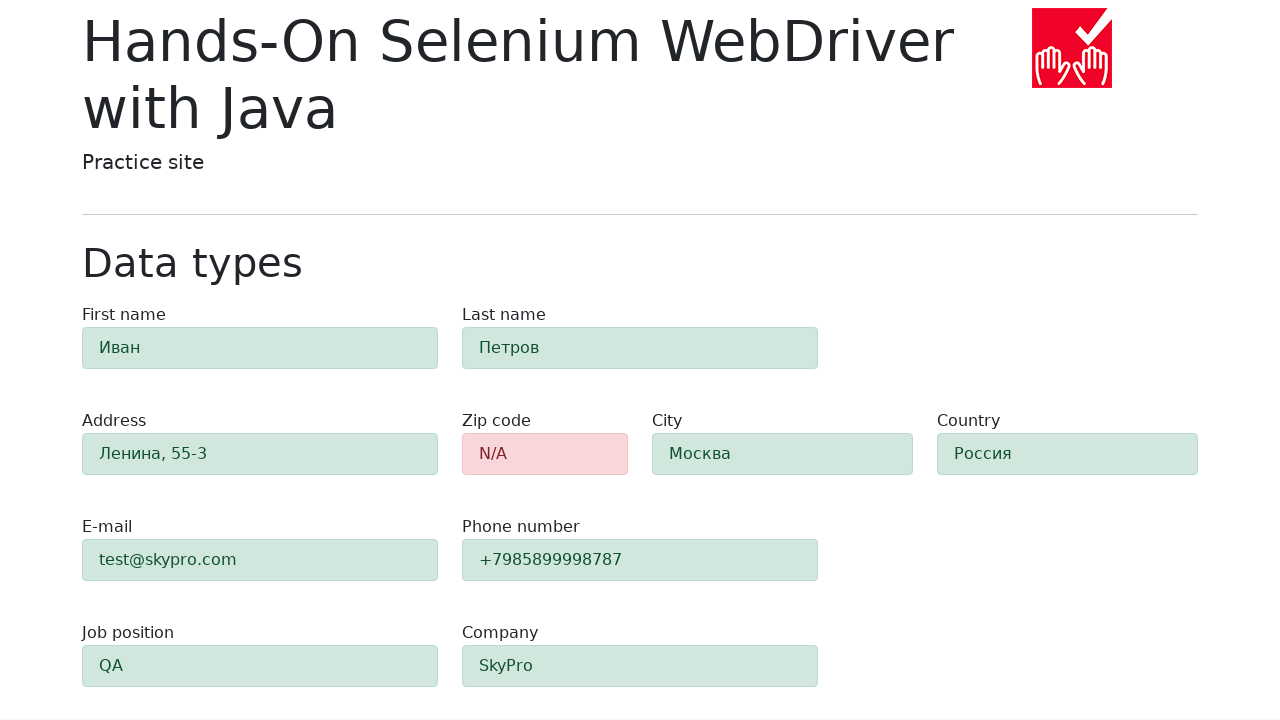